Opens a popup window by clicking a link and scrolls to the link's position on the page

Starting URL: http://omayo.blogspot.com/

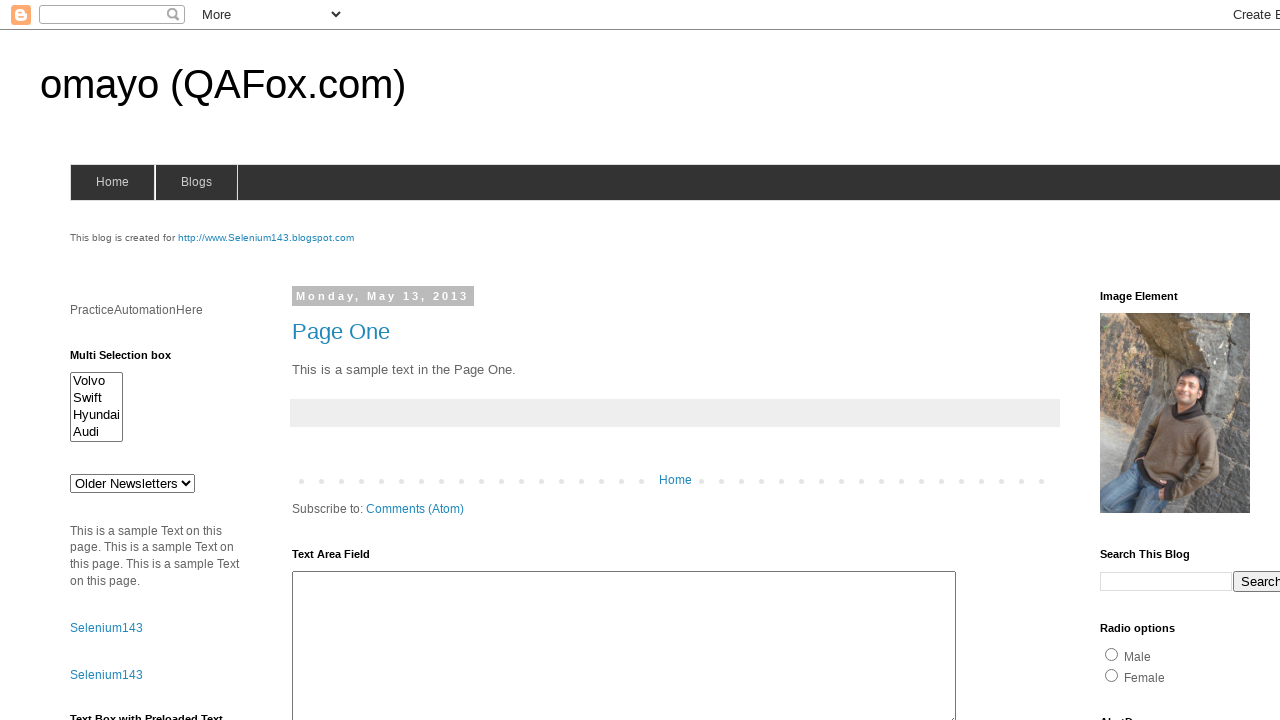

Located popup window link
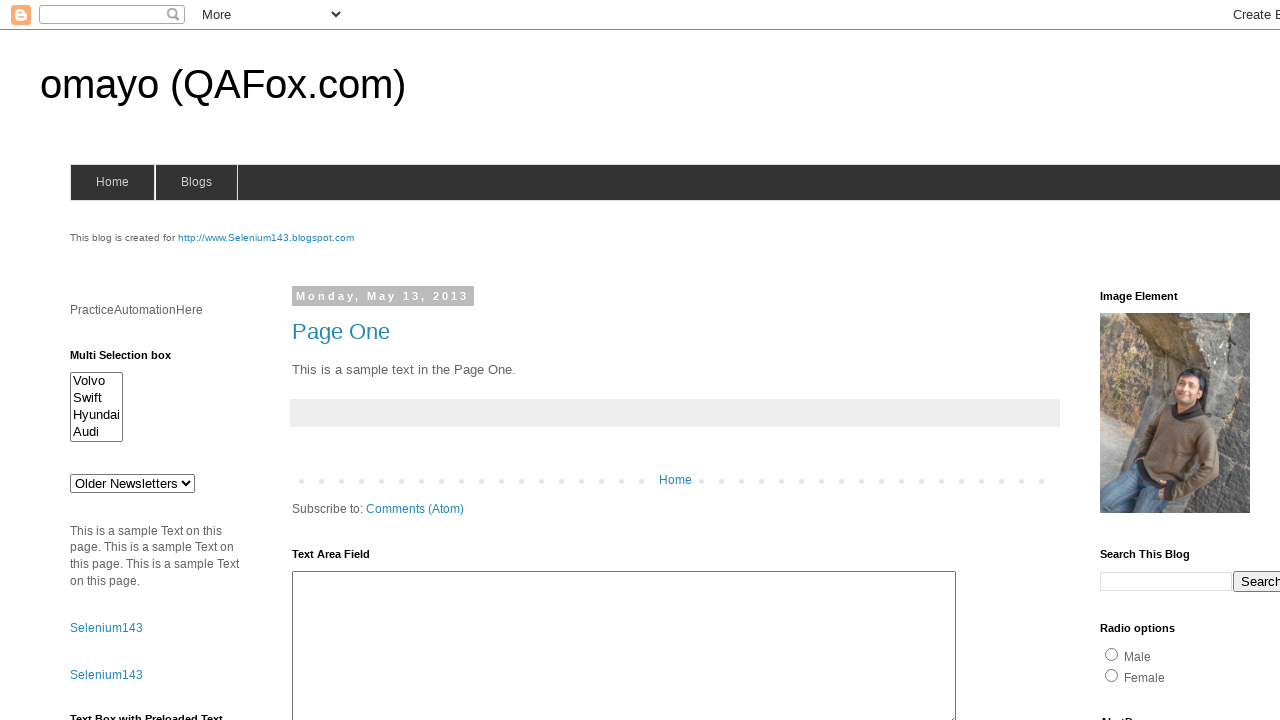

Retrieved bounding box of popup link
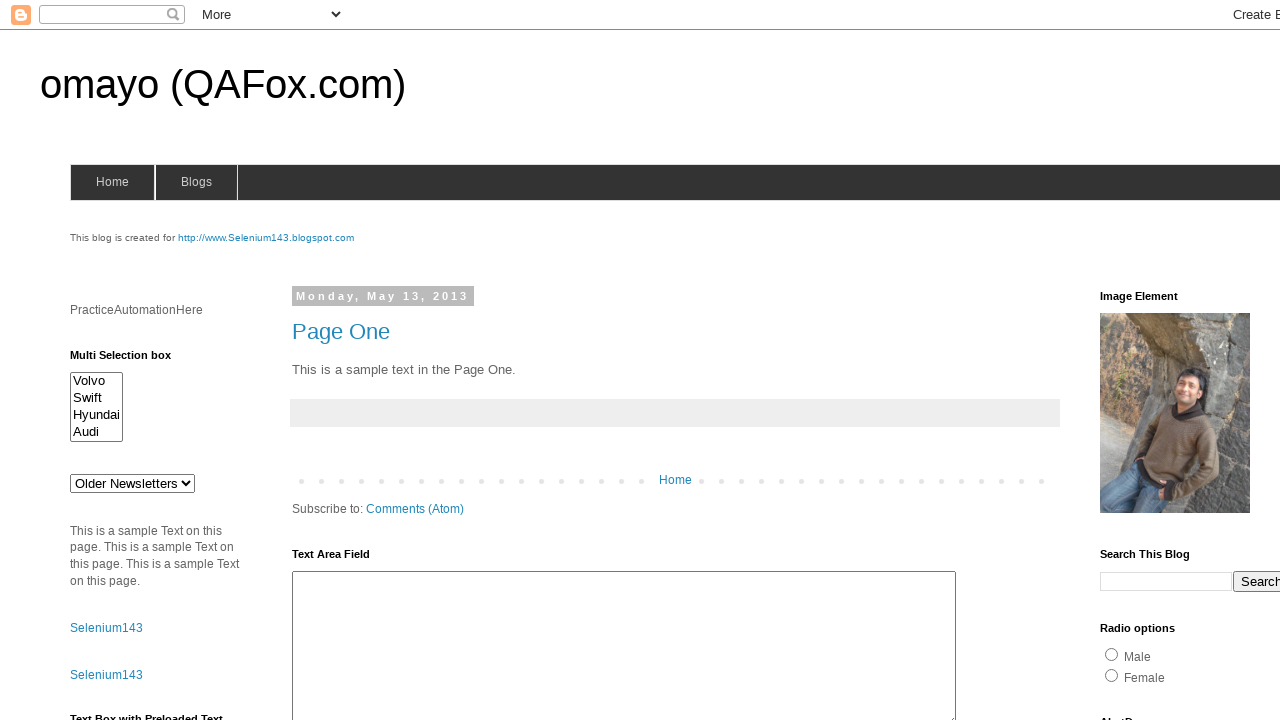

Clicked popup window link to open new window at (132, 360) on text=Open a popup window
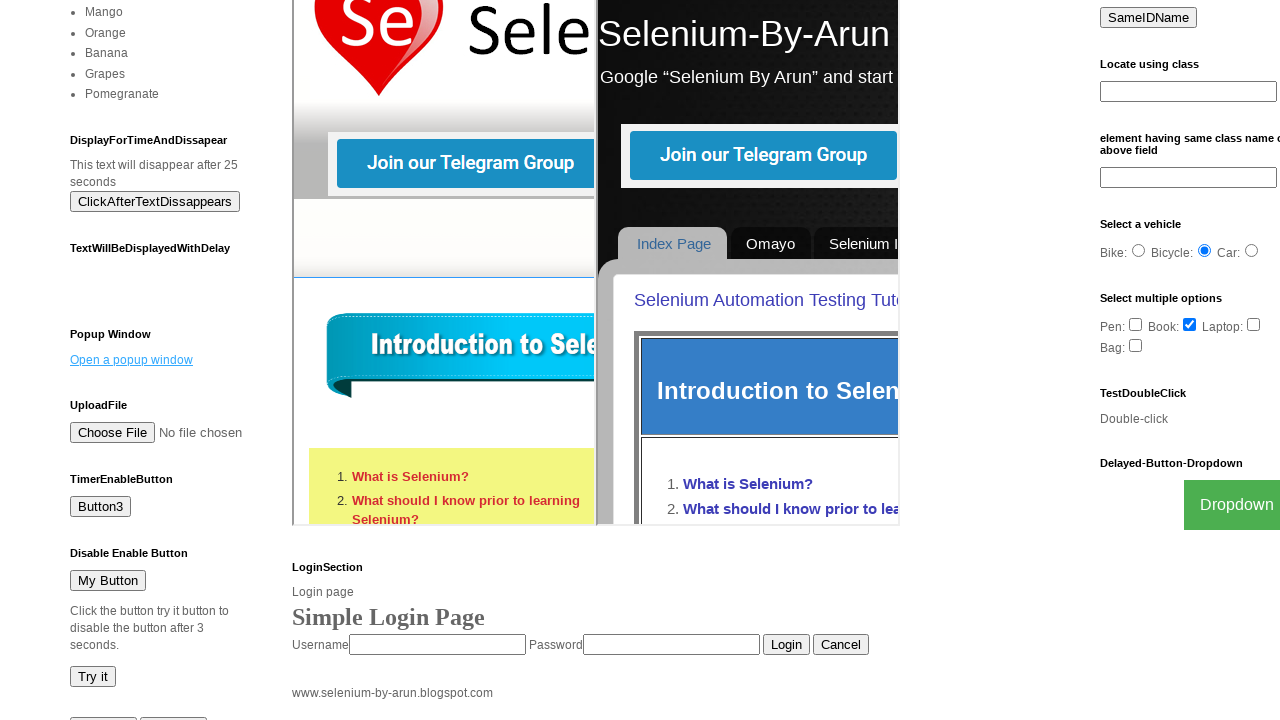

Scrolled to link position (x: 70, y: 1750.484375)
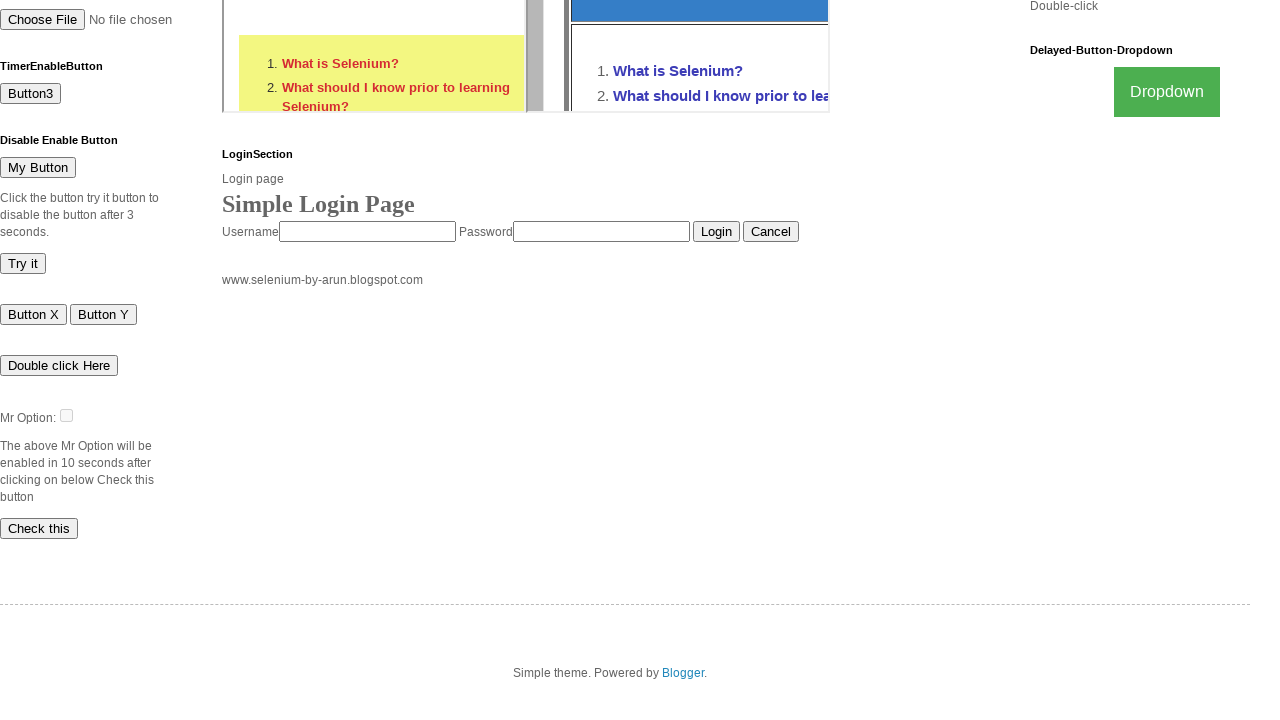

Set current page context
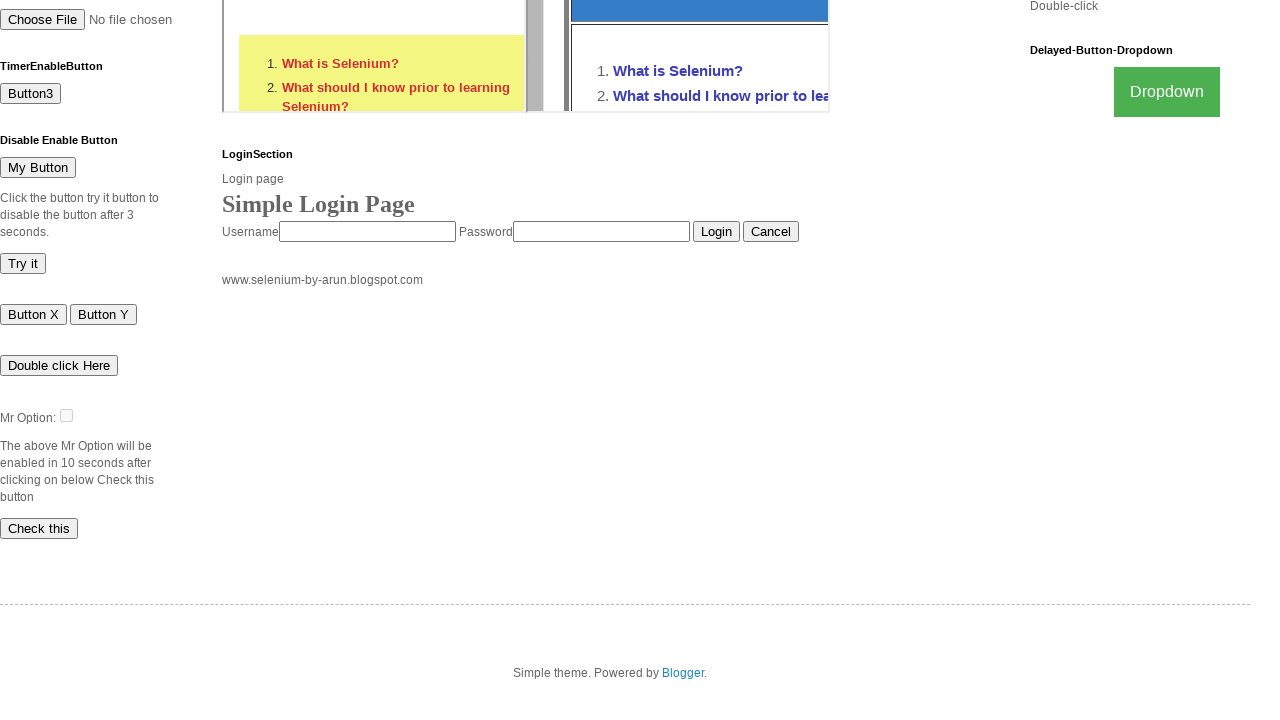

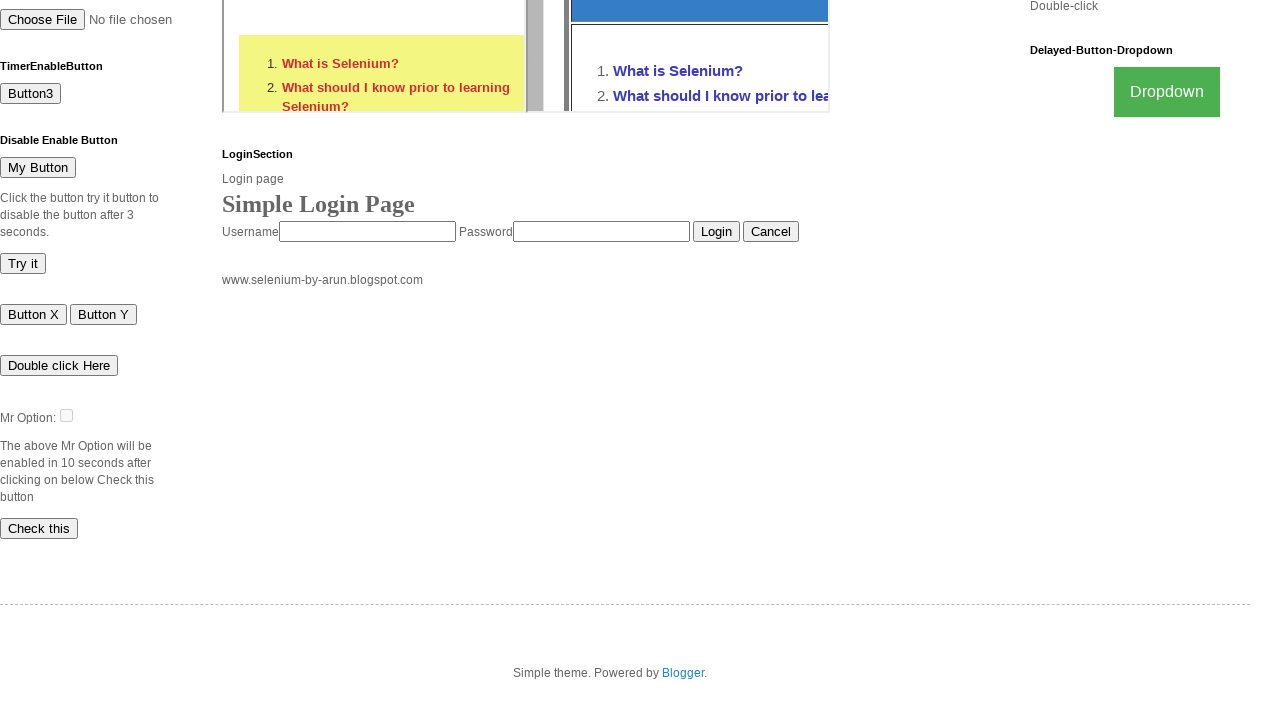